Tests dropdown interaction on Semantic UI demo page by clicking dropdowns, navigating with arrow keys, and selecting options

Starting URL: https://semantic-ui.com/modules/dropdown.html

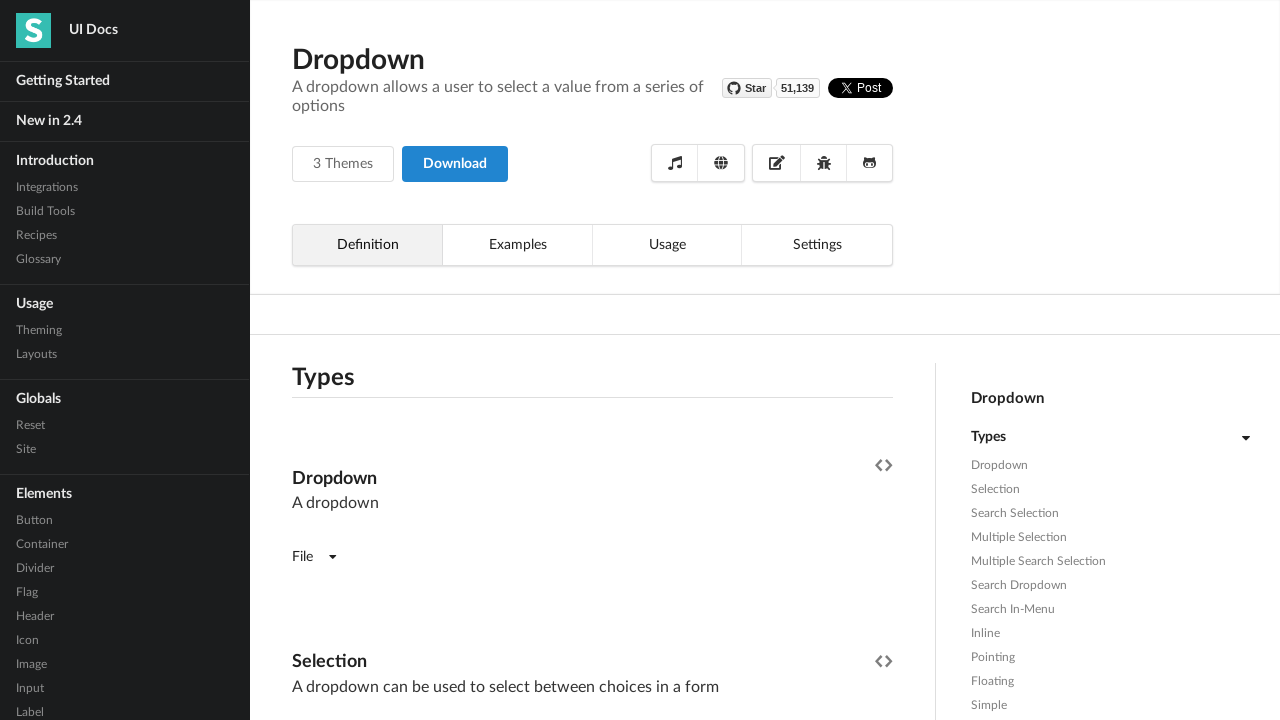

Clicked on the first non-searchable dropdown at (314, 557) on (//*[@class='ui dropdown'])[1]
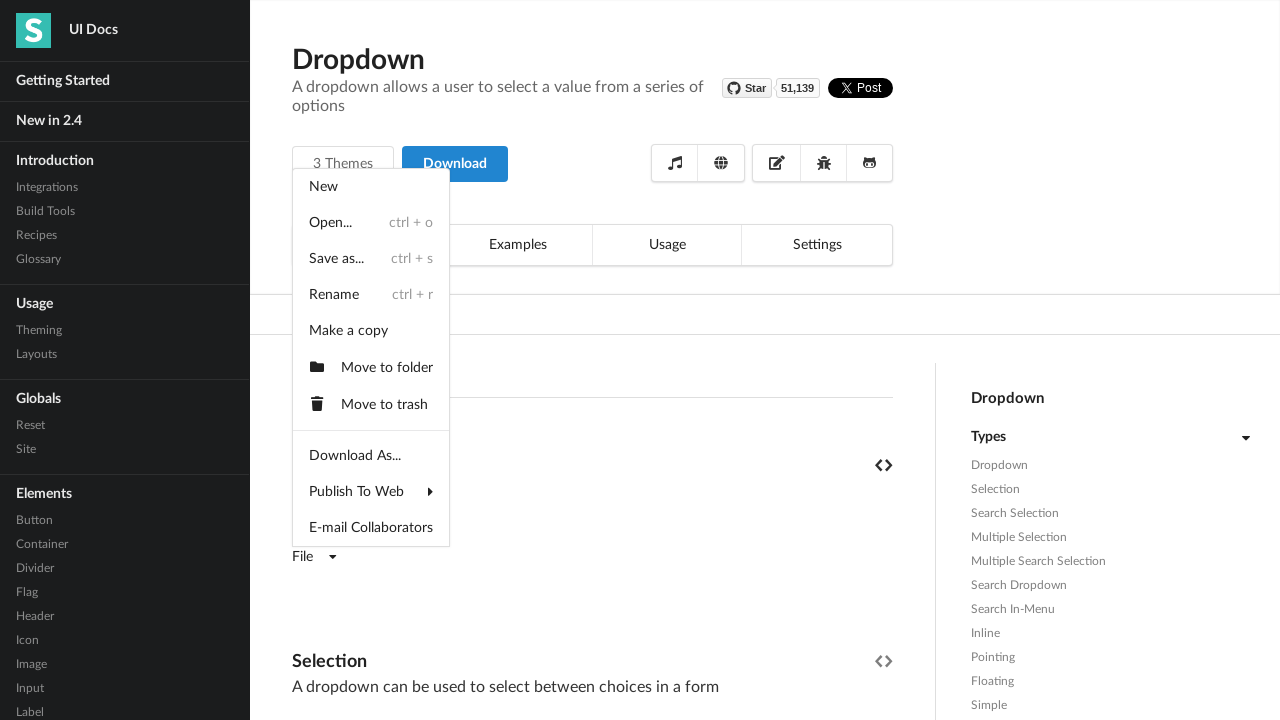

Pressed ArrowDown to navigate in dropdown
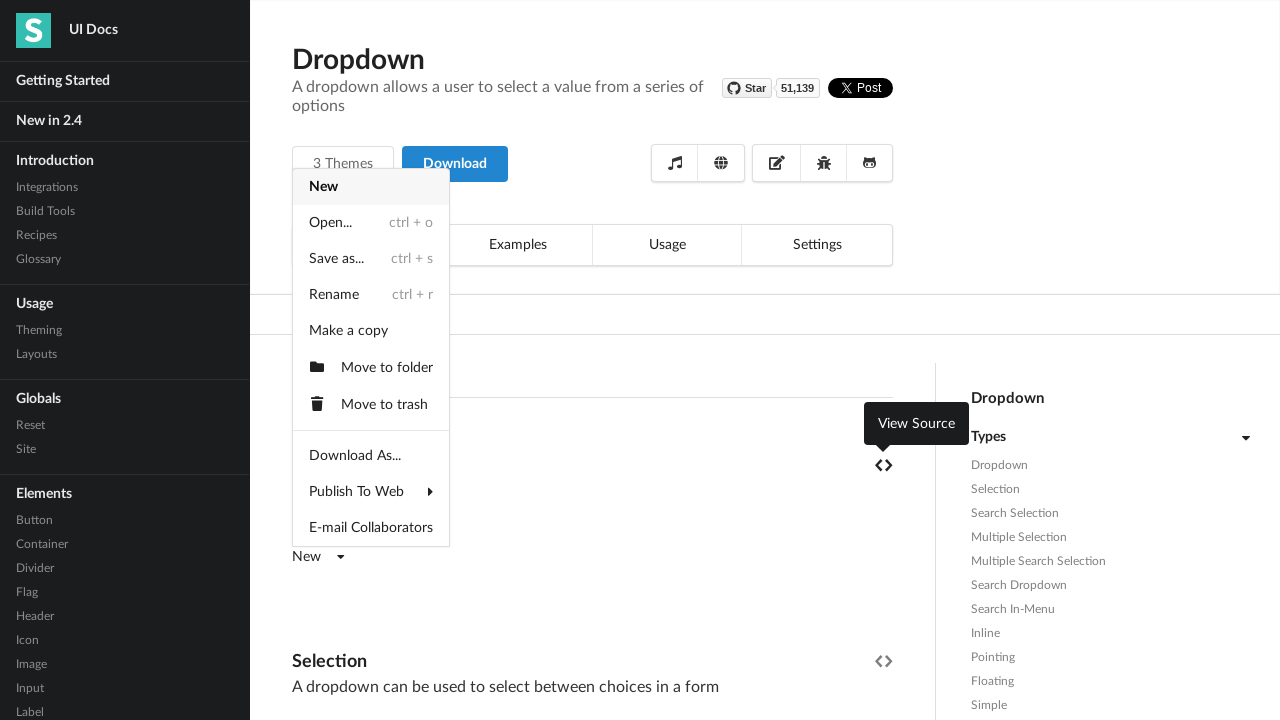

Pressed ArrowDown again to navigate to second option
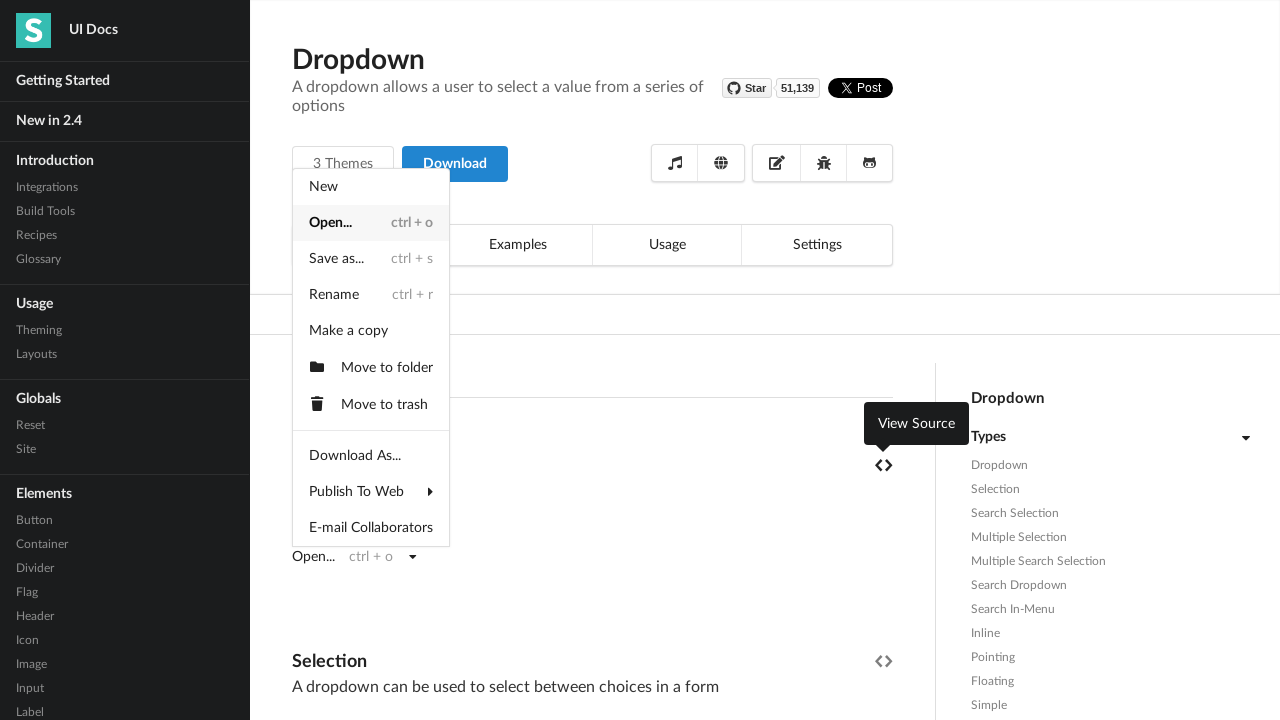

Pressed Enter to select the highlighted dropdown option
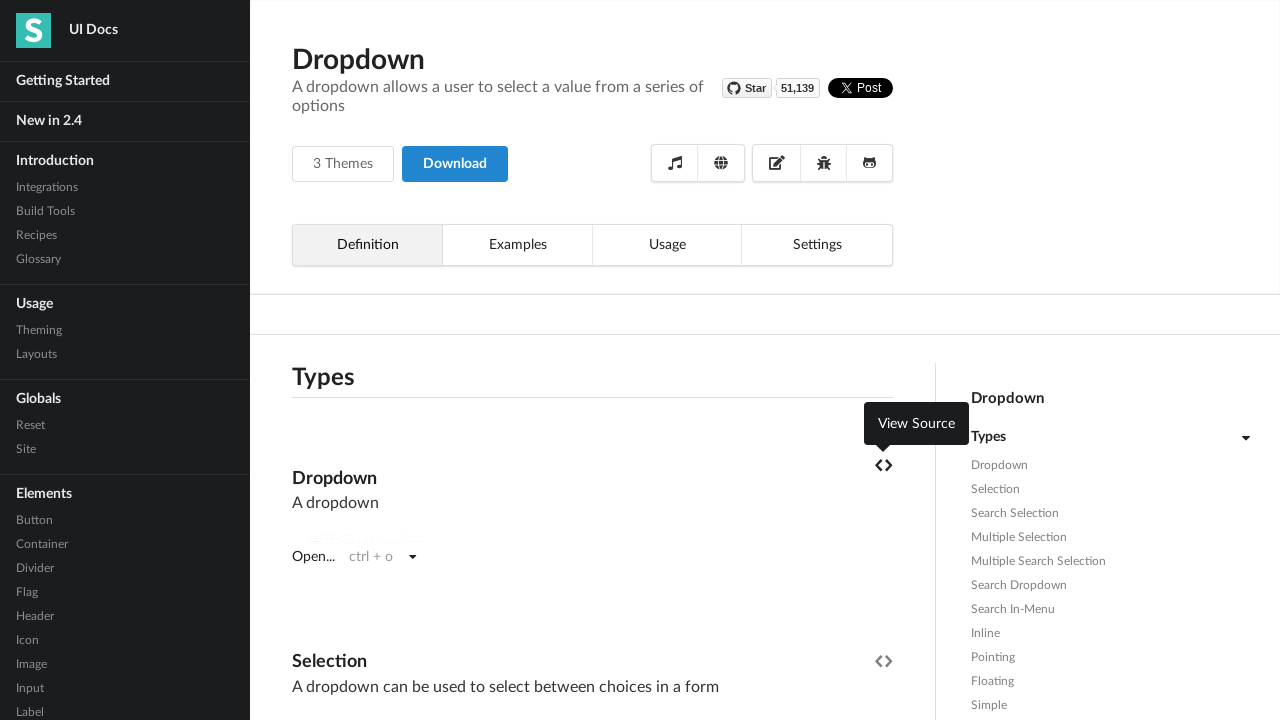

Clicked on the first searchable dropdown at (390, 361) on (//*[@class='ui selection dropdown'])[1]
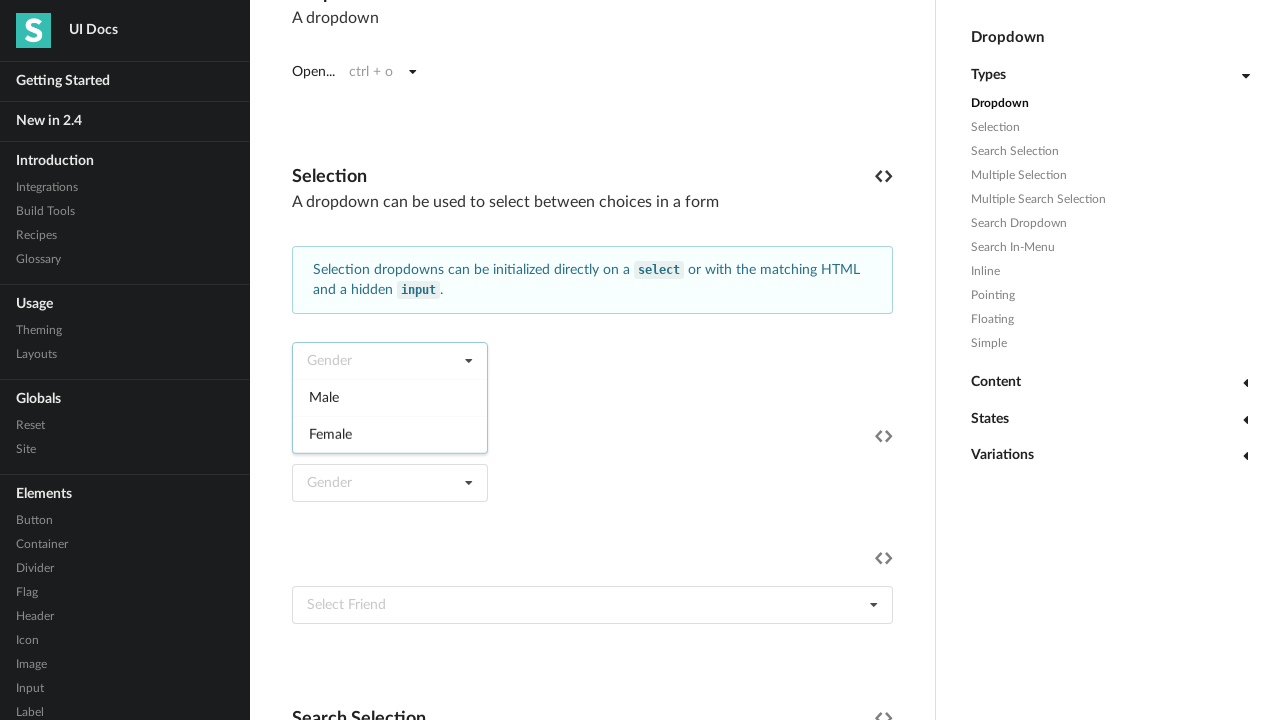

Typed 'f' to filter options in searchable dropdown
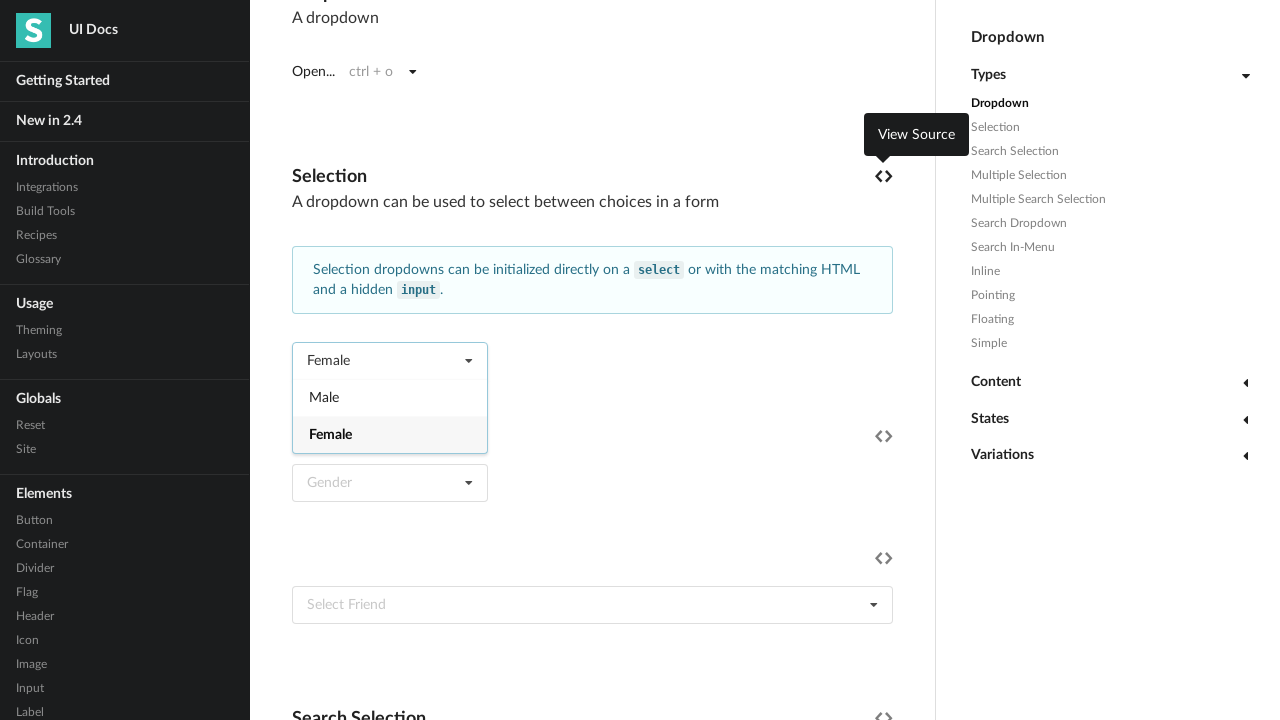

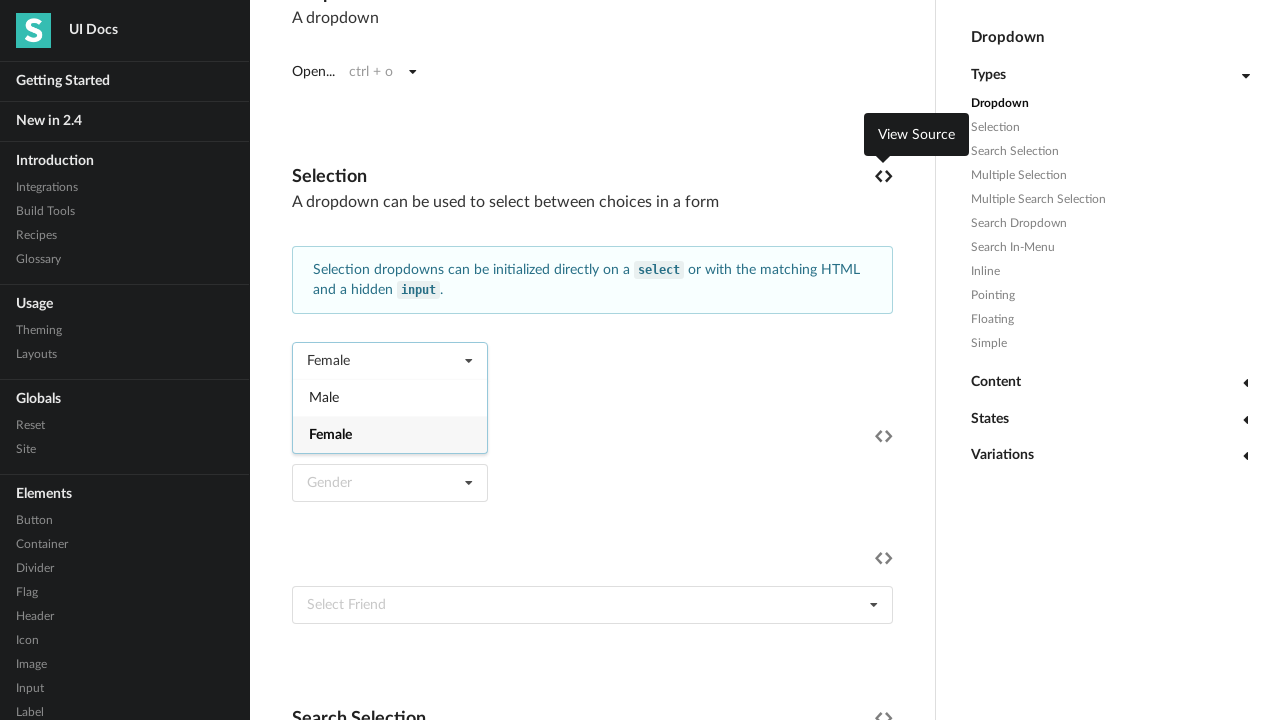